Tests the text box form on DemoQA by navigating to the Elements section, filling in the Full Name, Email, Current Address, and Permanent Address fields, submitting the form, and verifying the output values are displayed correctly.

Starting URL: https://demoqa.com/

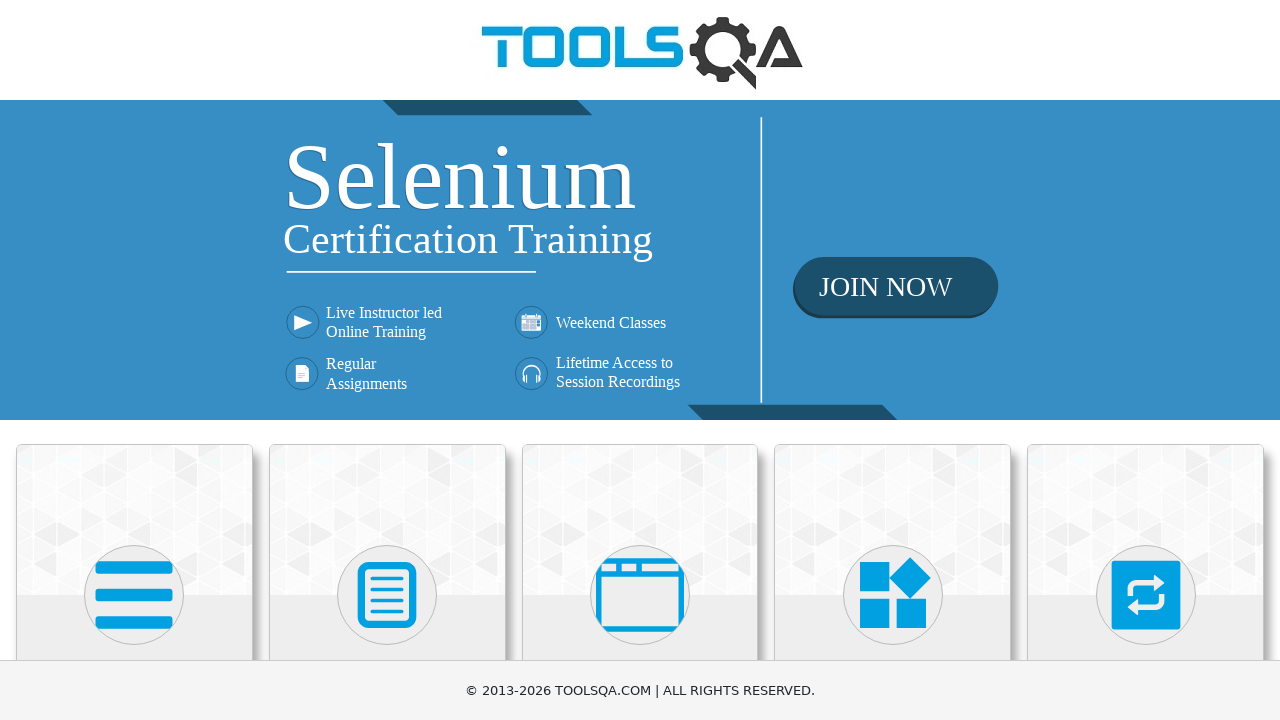

Scrolled down to see Elements card
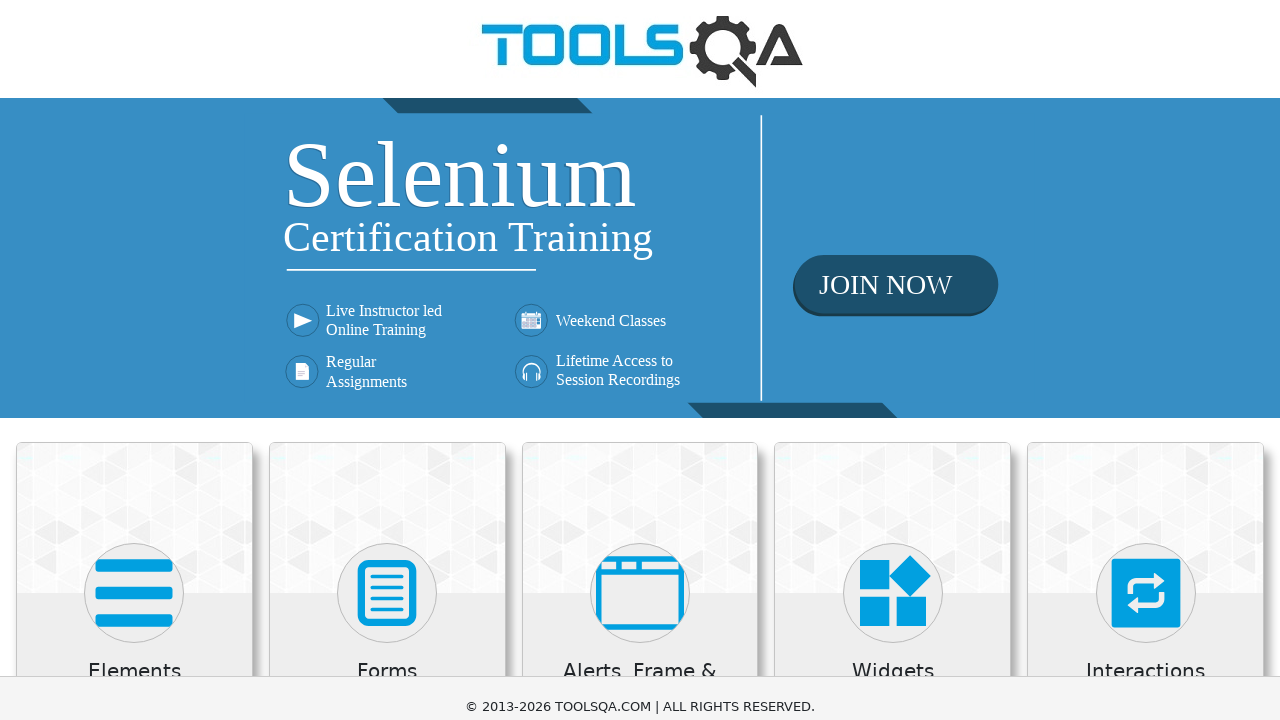

Clicked on Elements card at (134, 173) on xpath=//h5[text()='Elements']
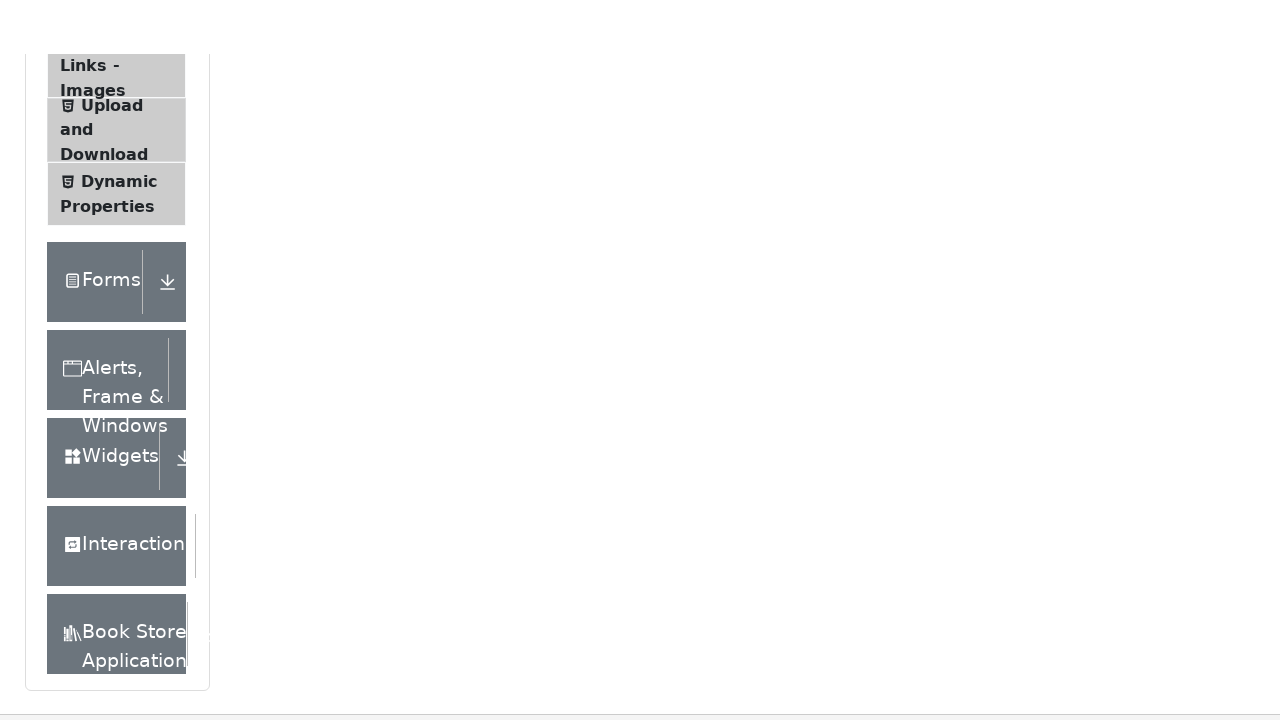

Clicked on Text Box option in side menu at (119, 261) on xpath=//span[text()='Text Box']
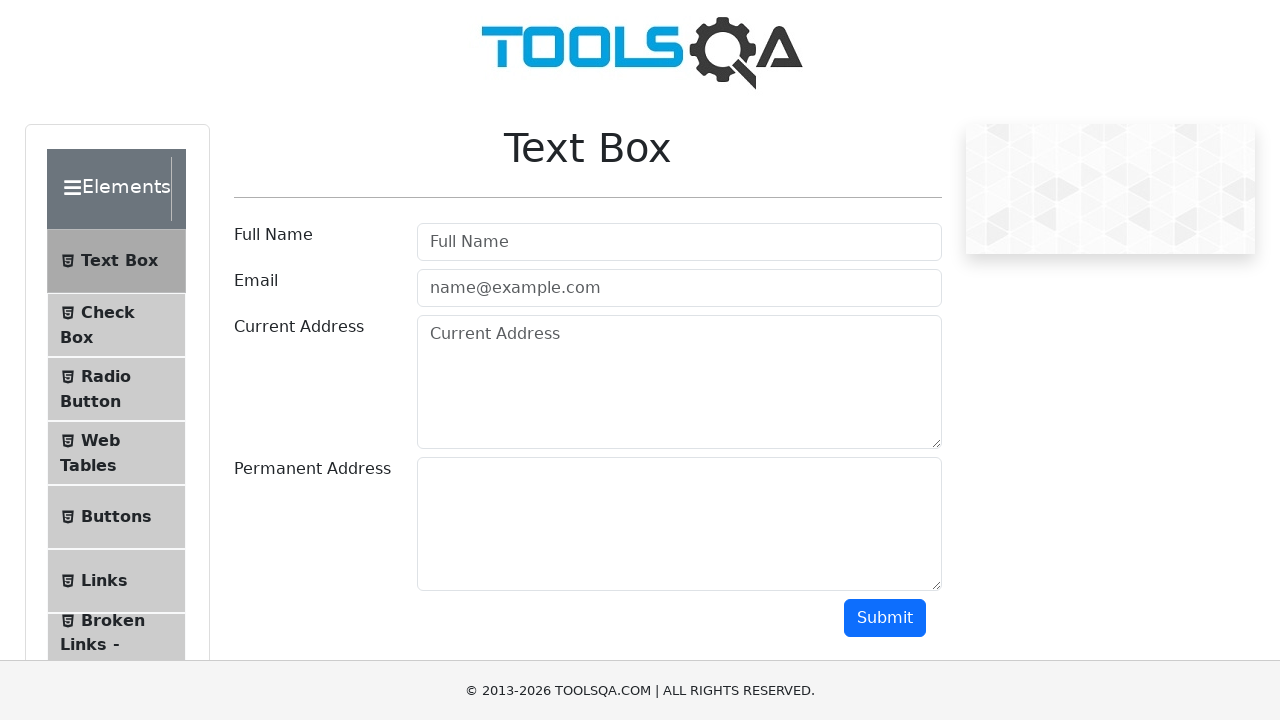

Filled Full Name field with 'Radu Fifiita' on #userName
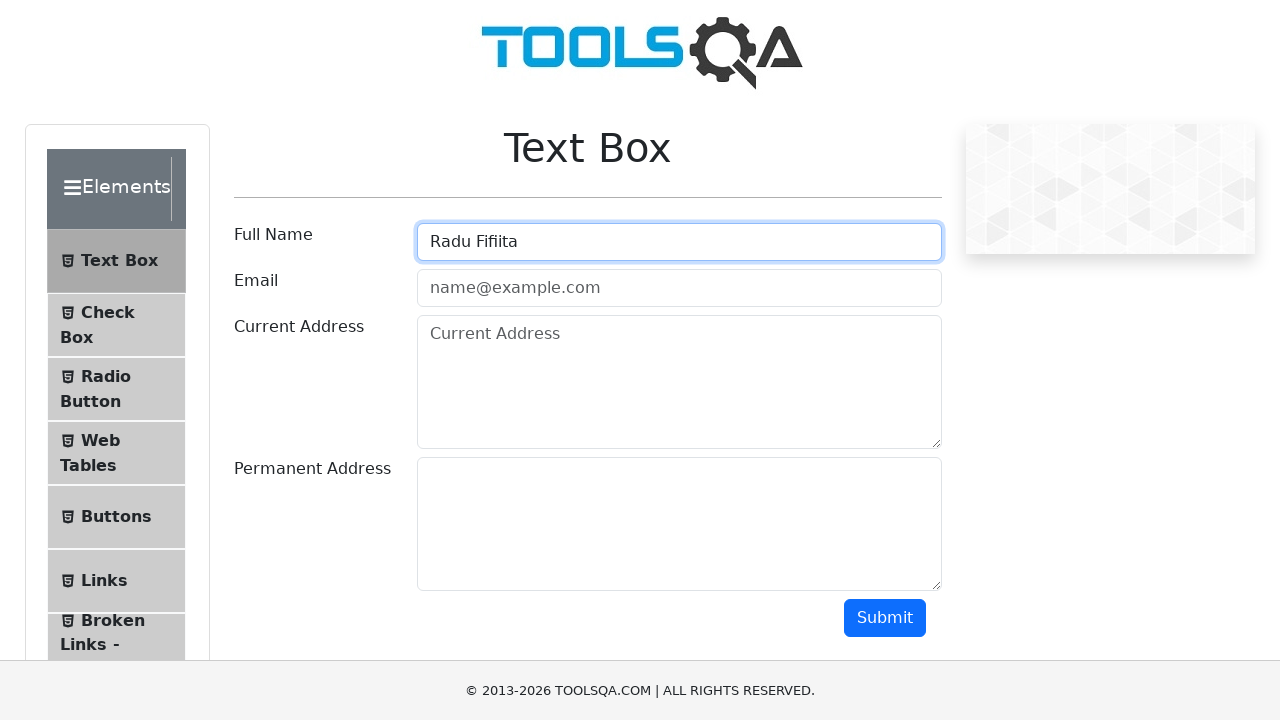

Filled Email field with 'rf-test@email.com' on #userEmail
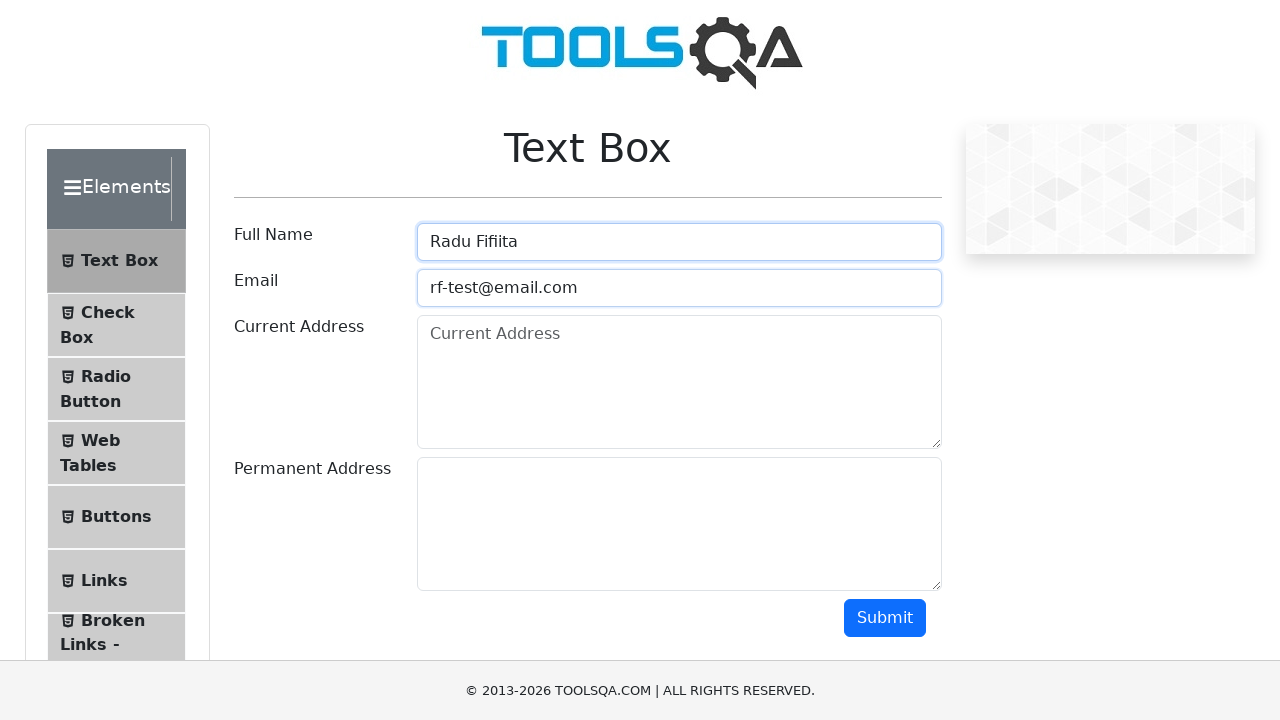

Filled Current Address field with 'Initial address 123' on #currentAddress
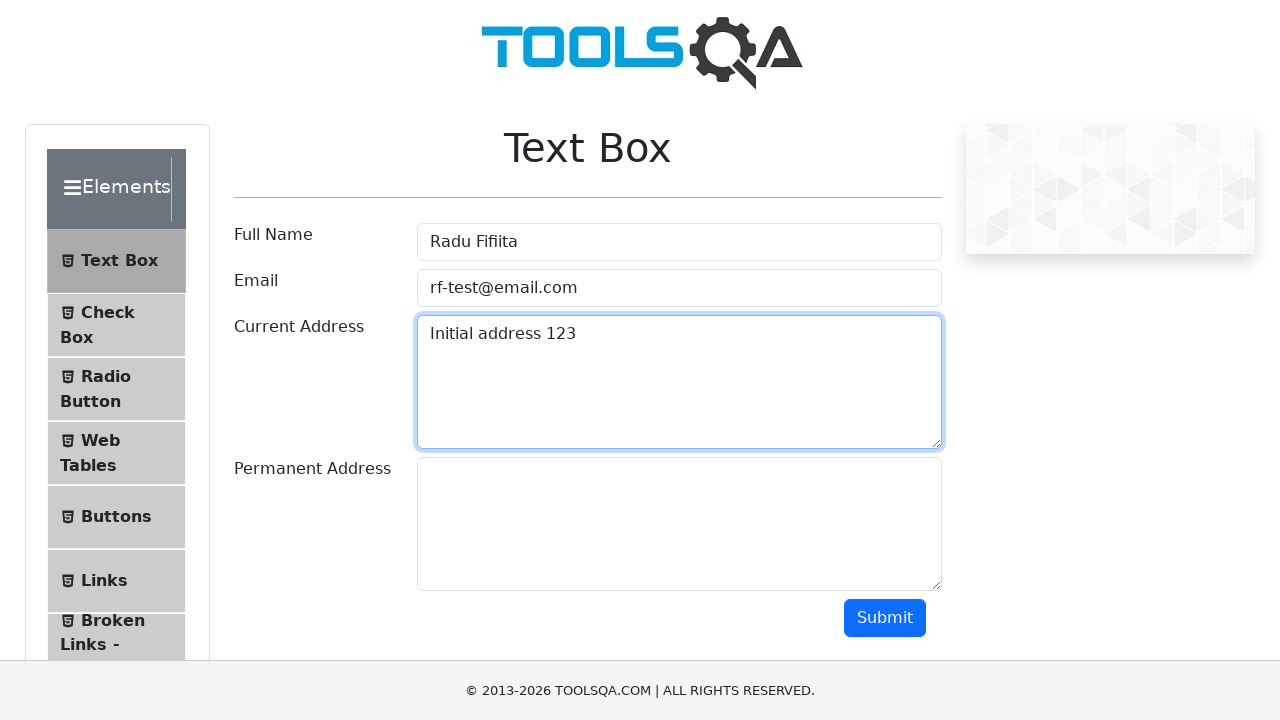

Filled Permanent Address field with 'Secondary address 1243546@!@#$%' on #permanentAddress
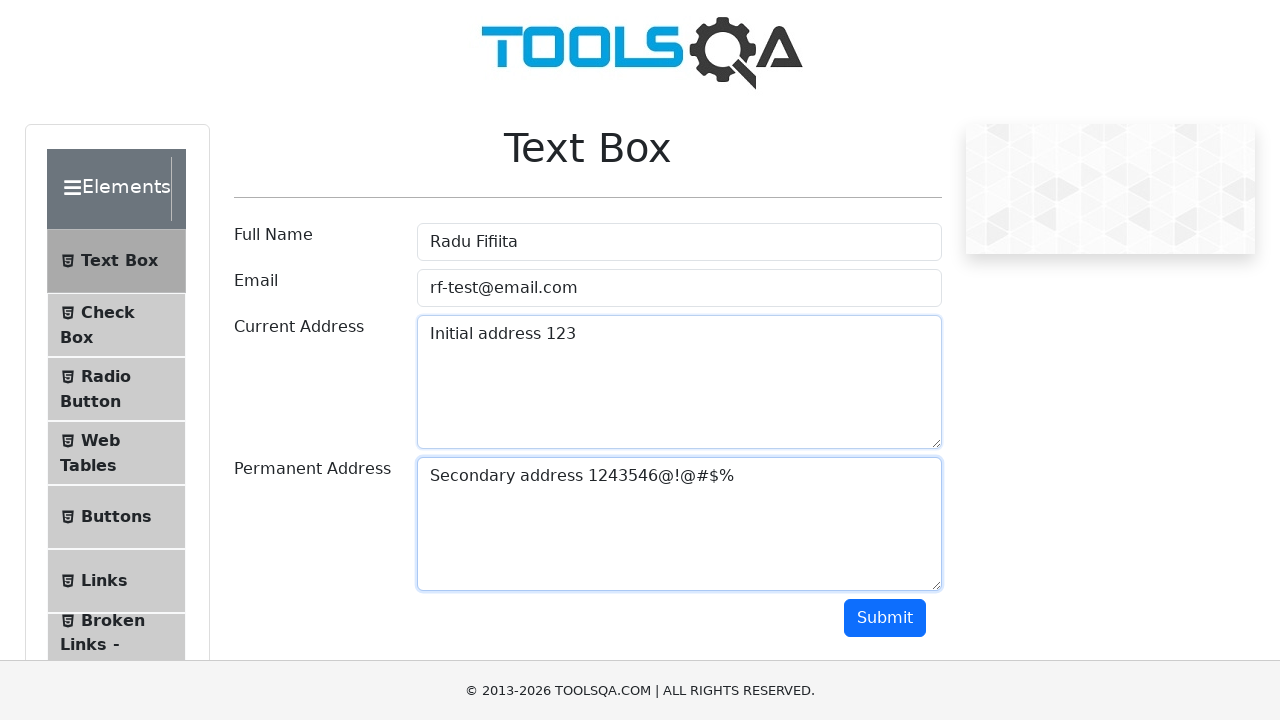

Scrolled down to see Submit button
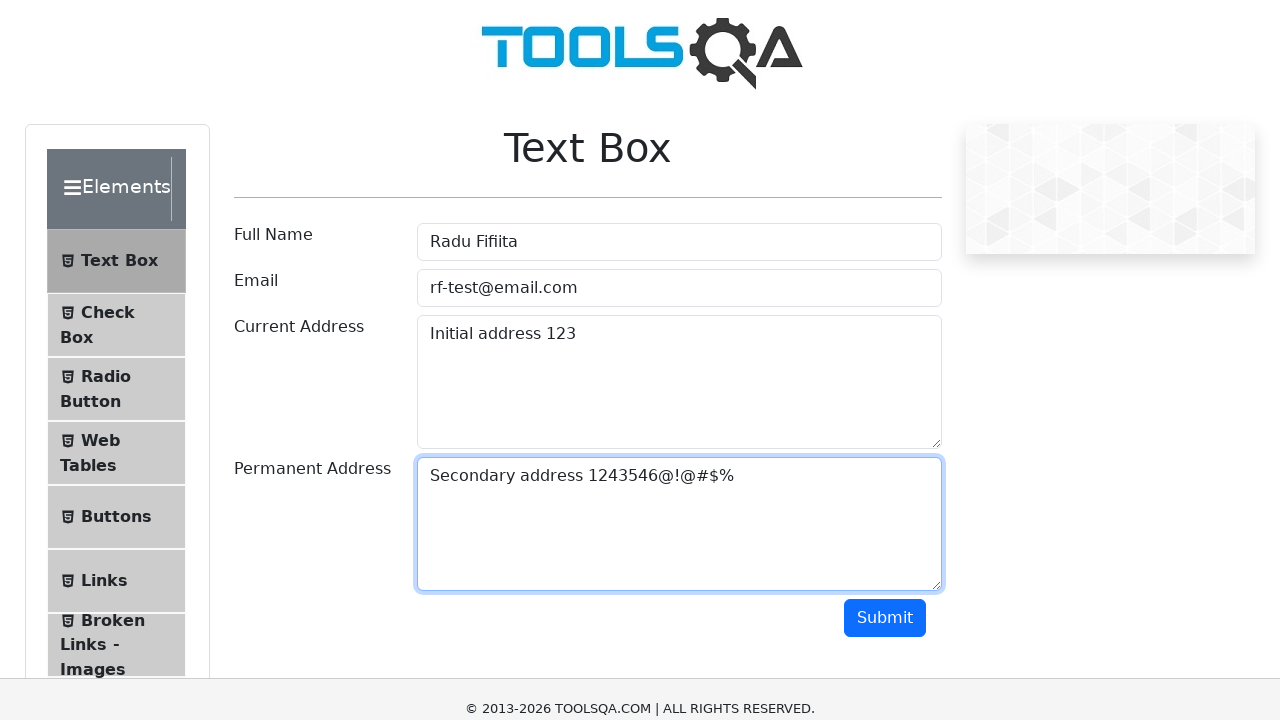

Clicked Submit button to submit form at (885, 19) on #submit
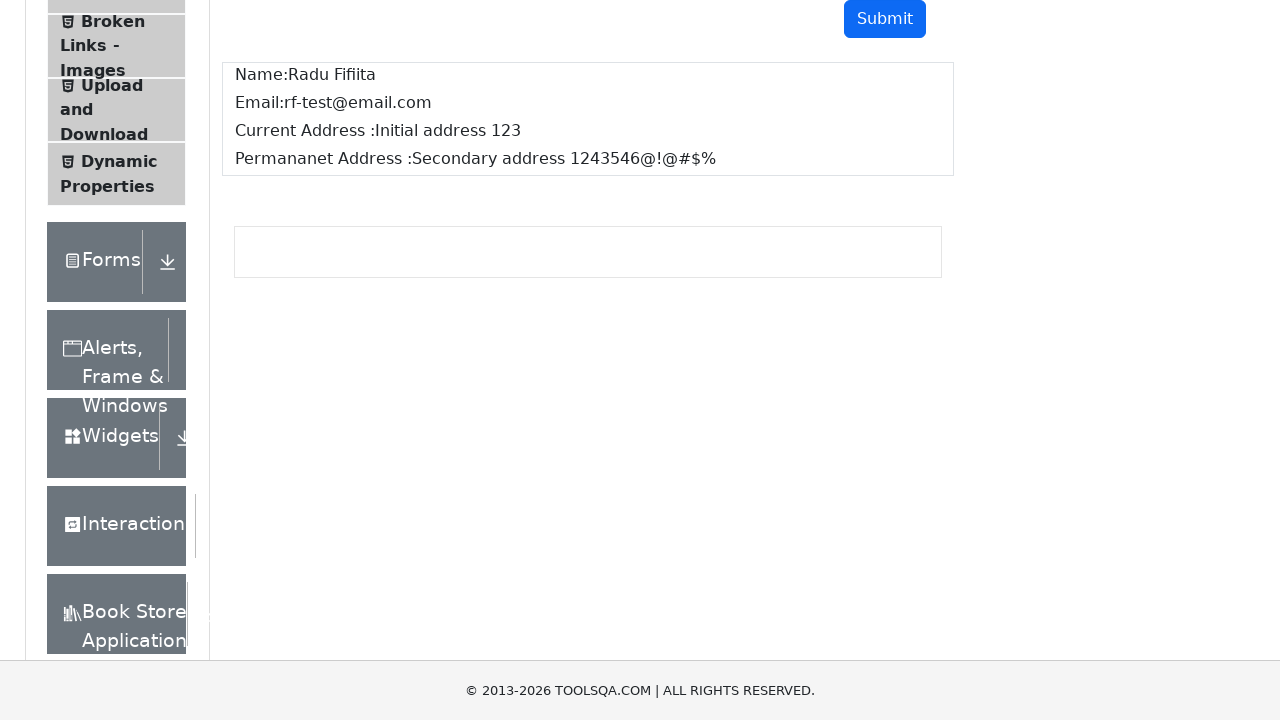

Name output field appeared
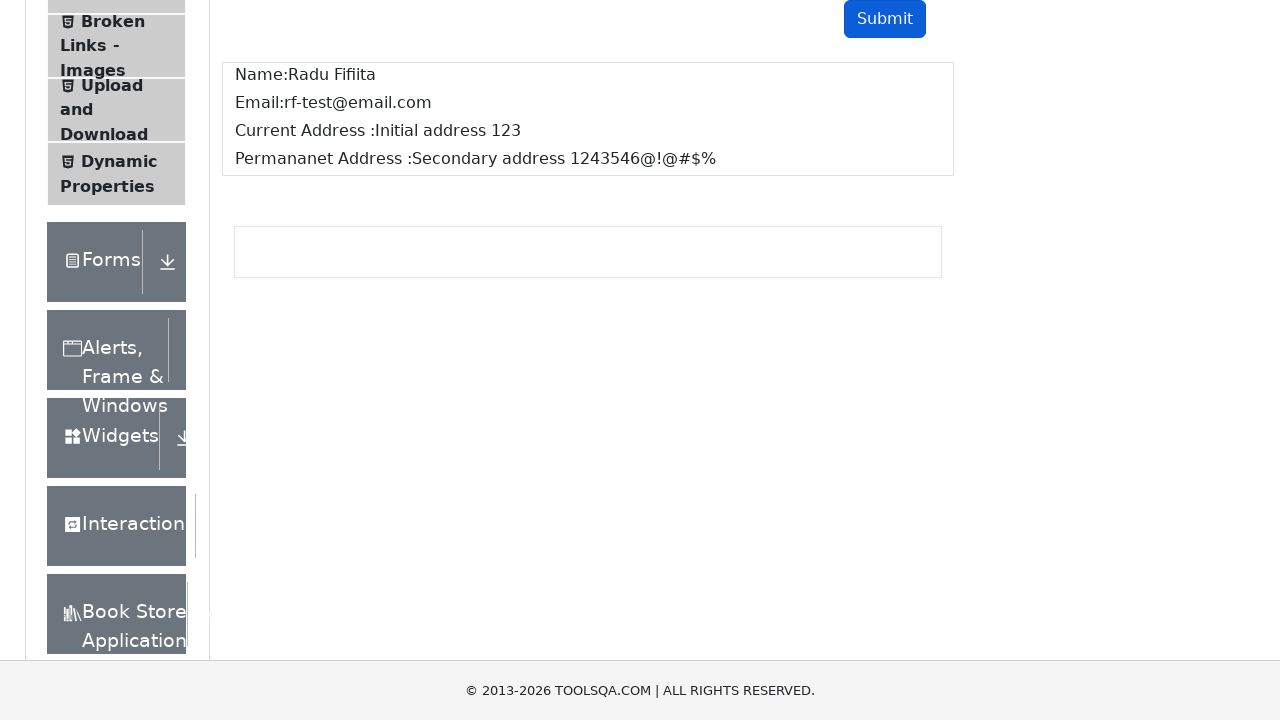

Email output field appeared
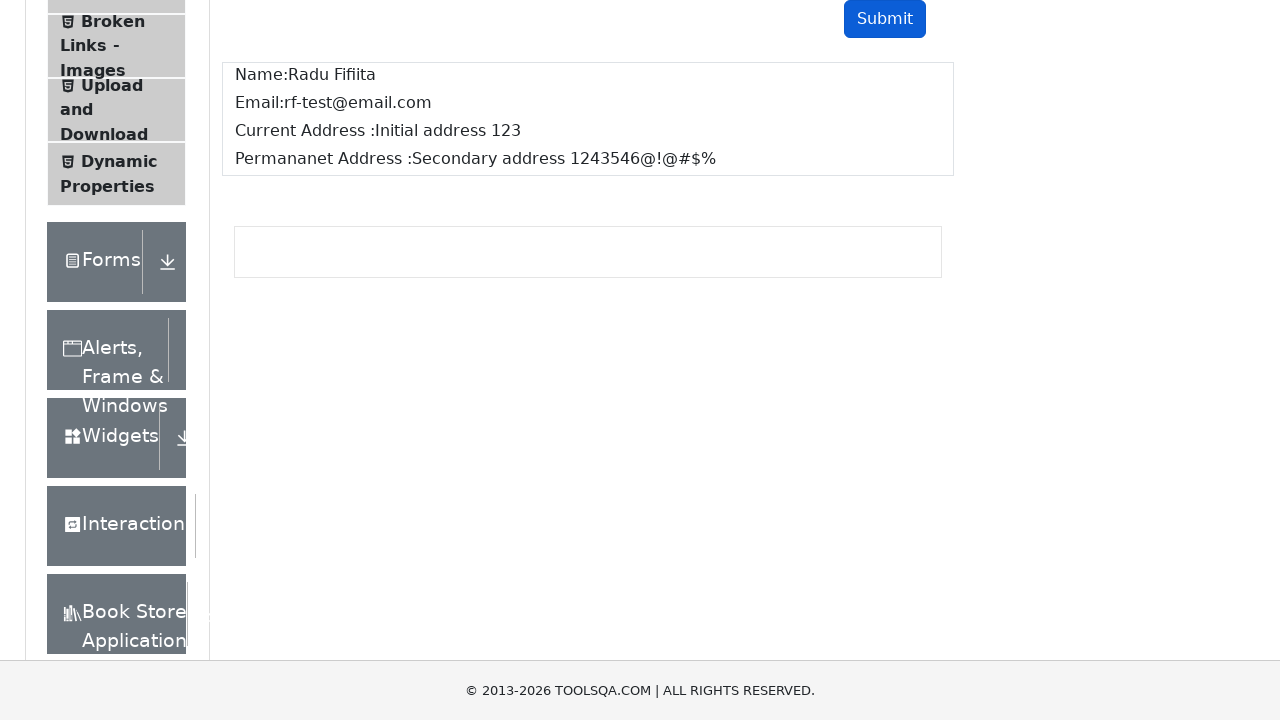

Current Address output field appeared
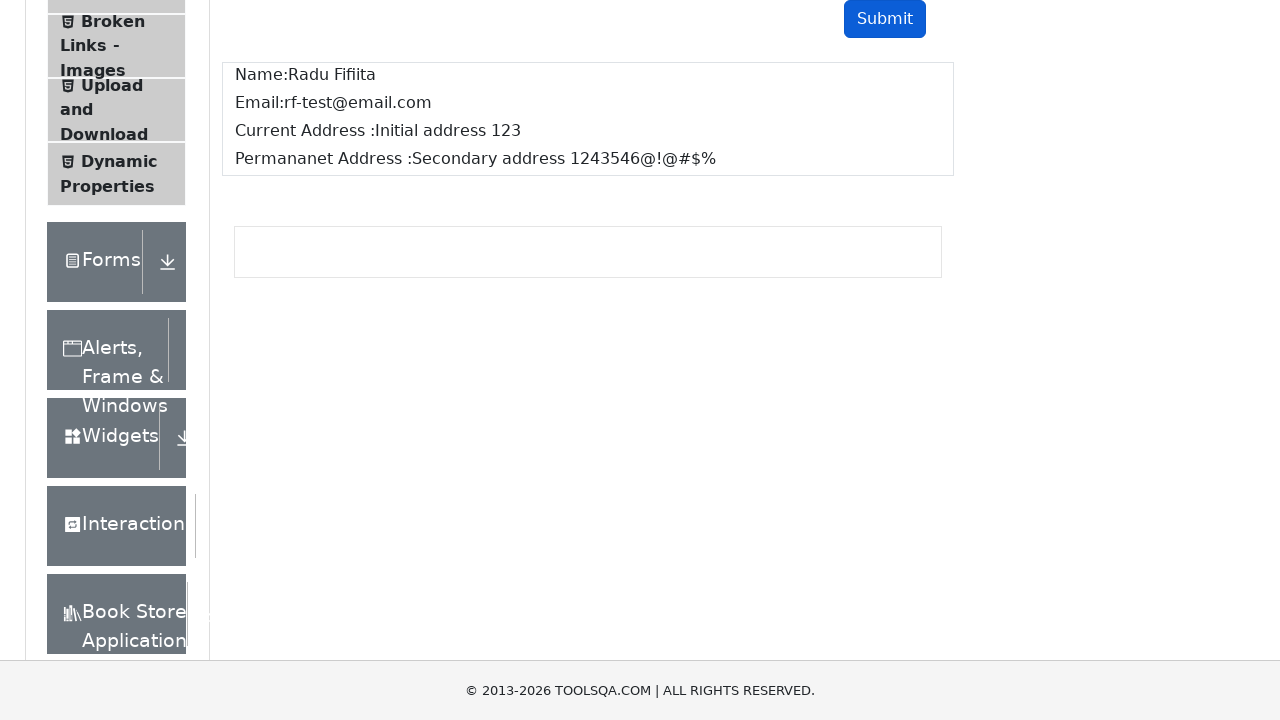

Permanent Address output field appeared
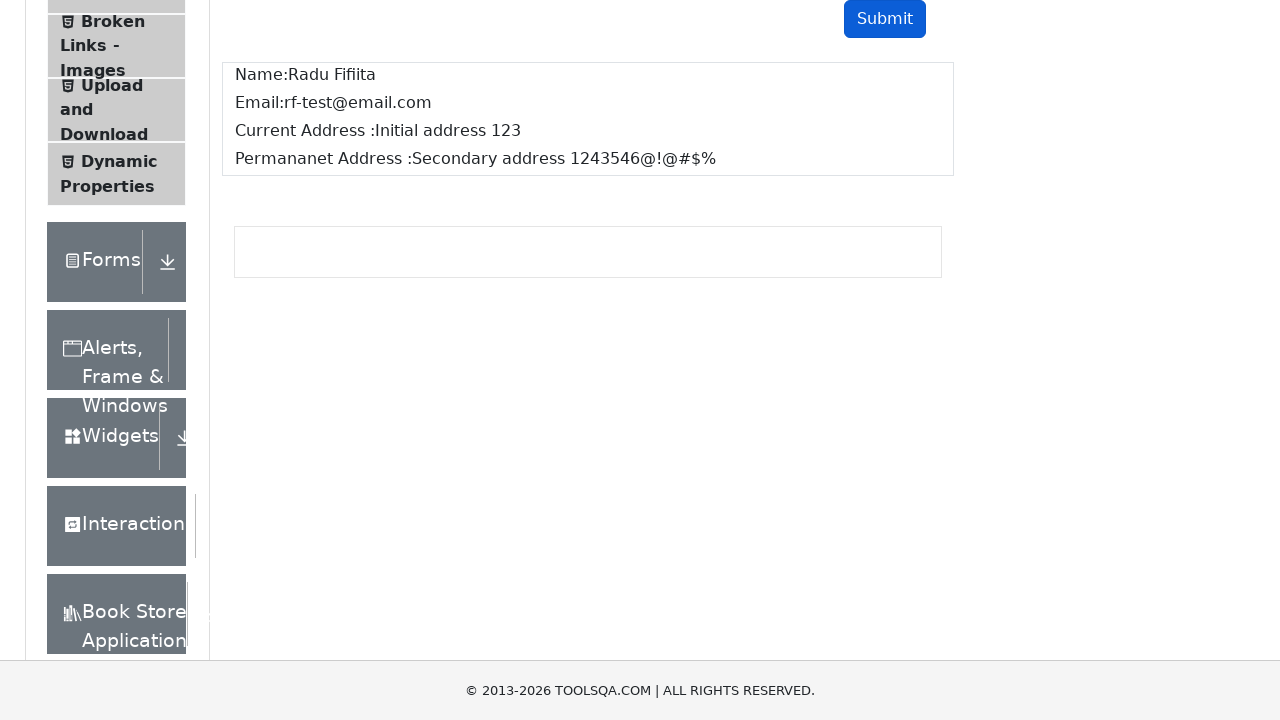

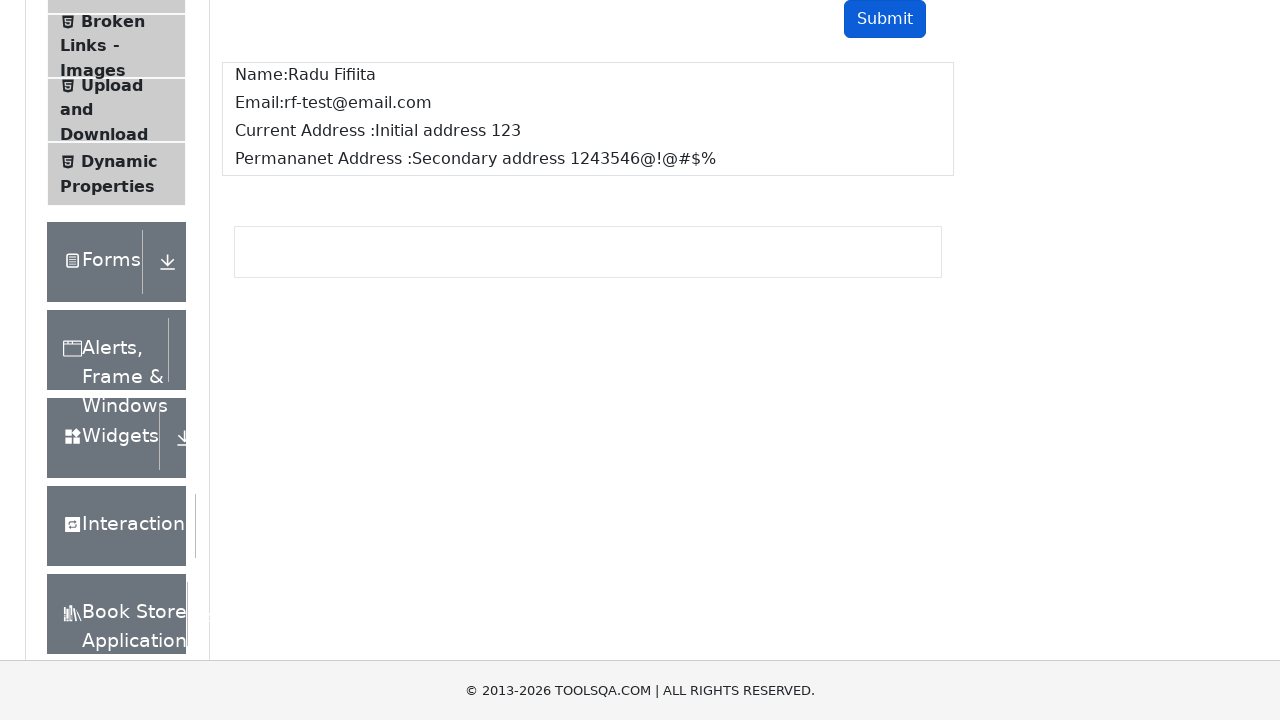